Navigates to the Lehenga collection page and verifies the page title

Starting URL: https://houseofpanchhi.com/collections/lehenga

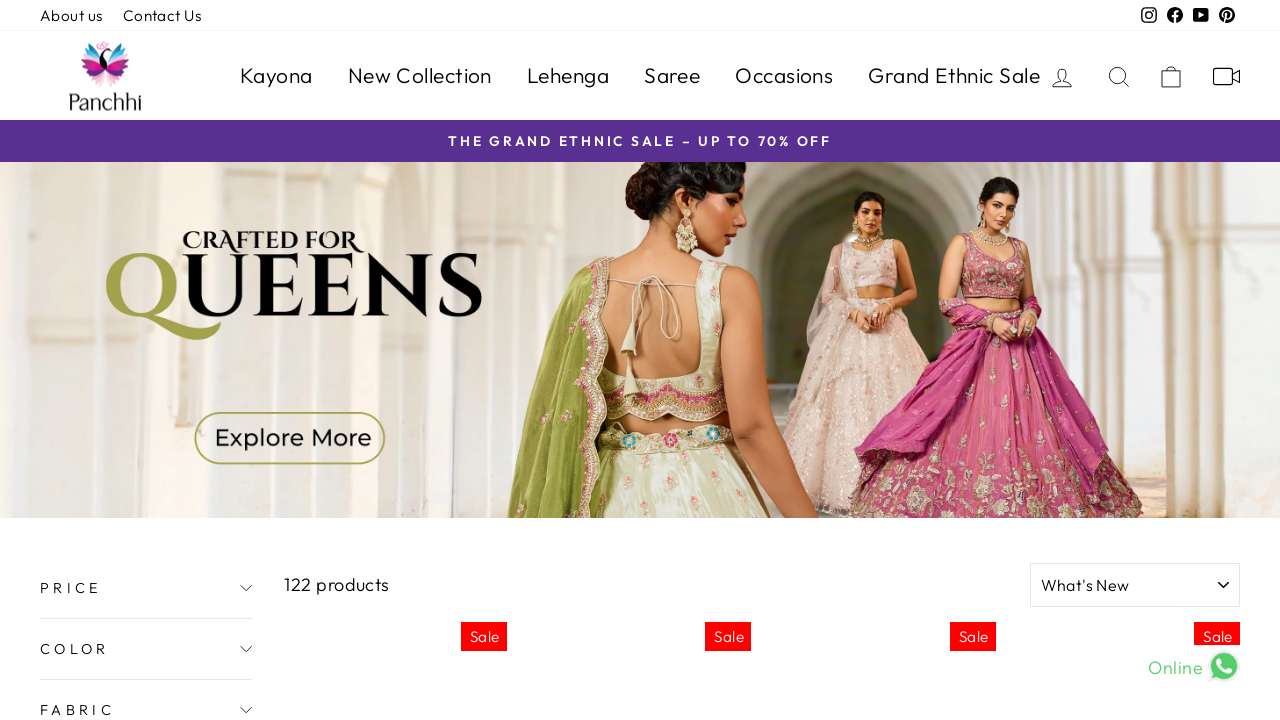

Verified page title contains 'Lehenga'
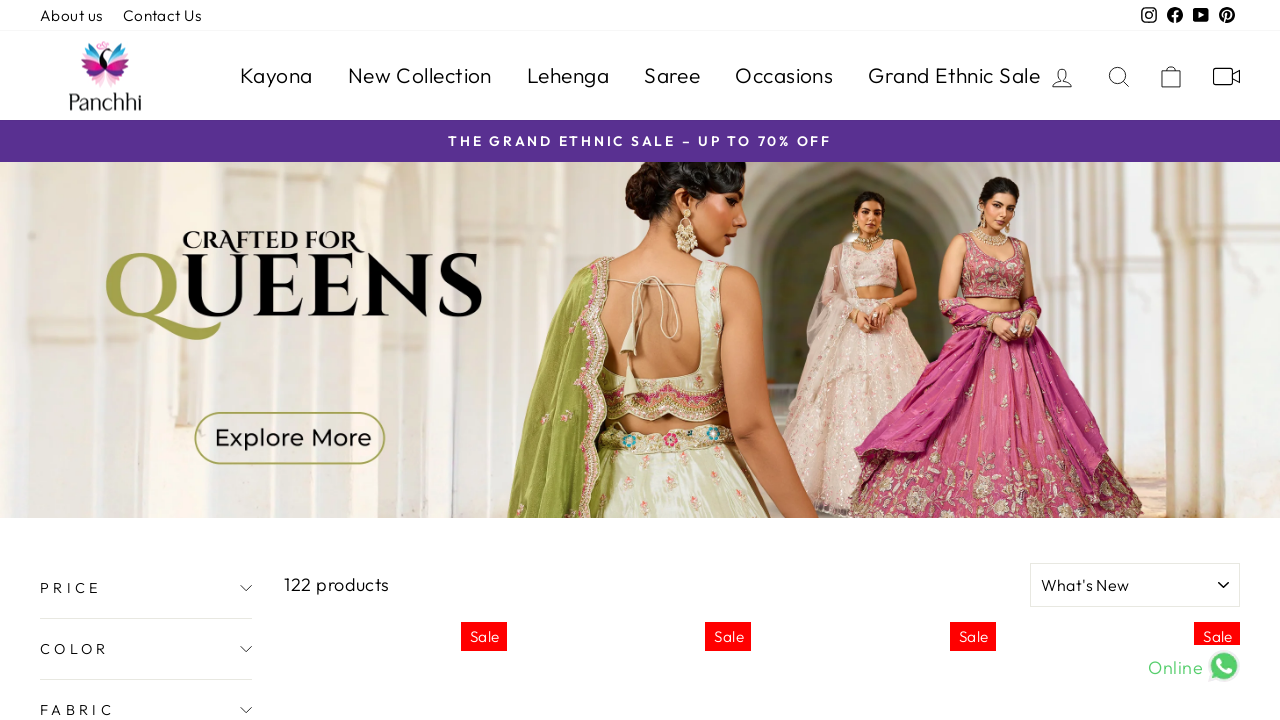

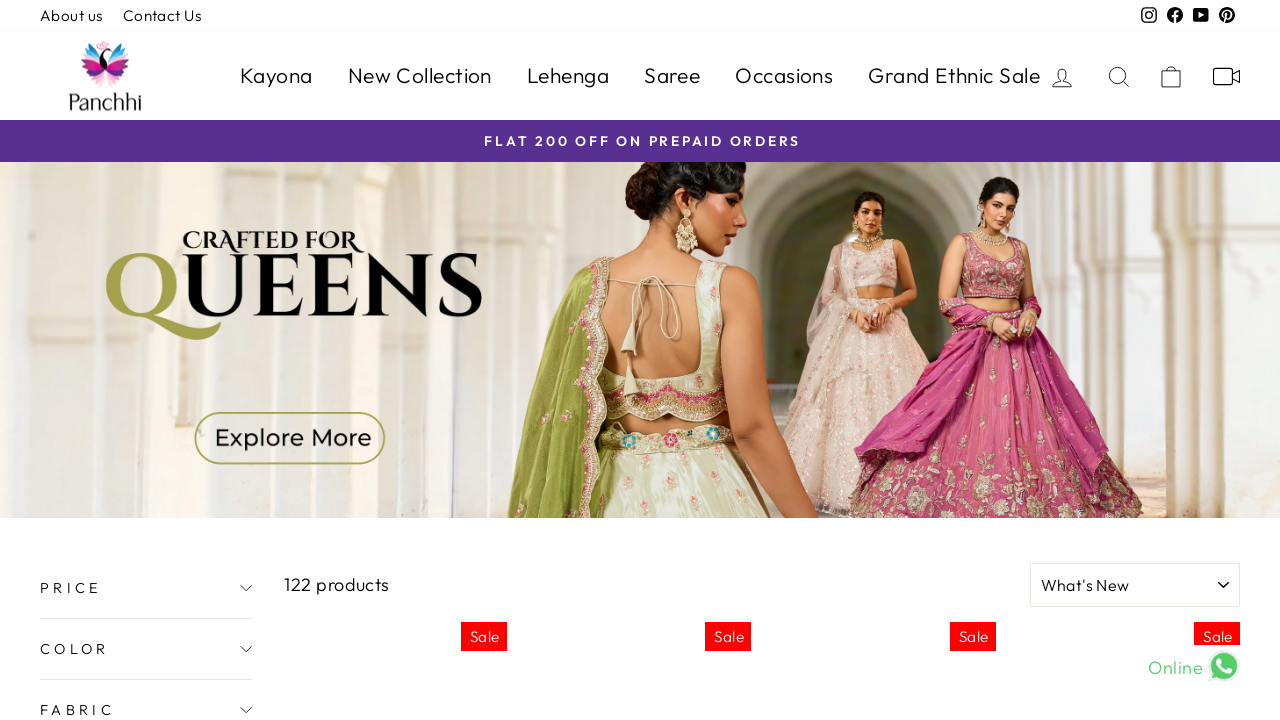